Tests the Enable button functionality by clicking it, waiting for the loading bar to disappear, and verifying the input box is enabled and "It's enabled!" message is displayed

Starting URL: https://practice.cydeo.com/dynamic_controls

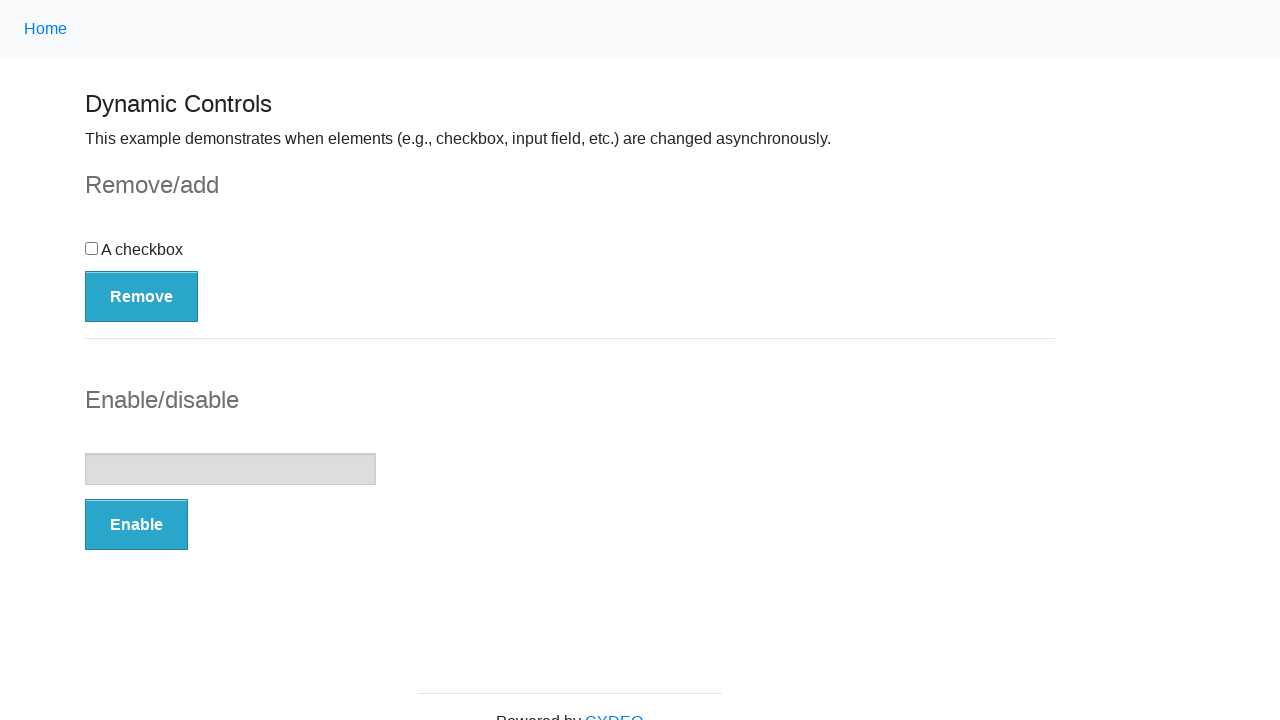

Clicked the Enable button at (136, 525) on button:has-text('Enable')
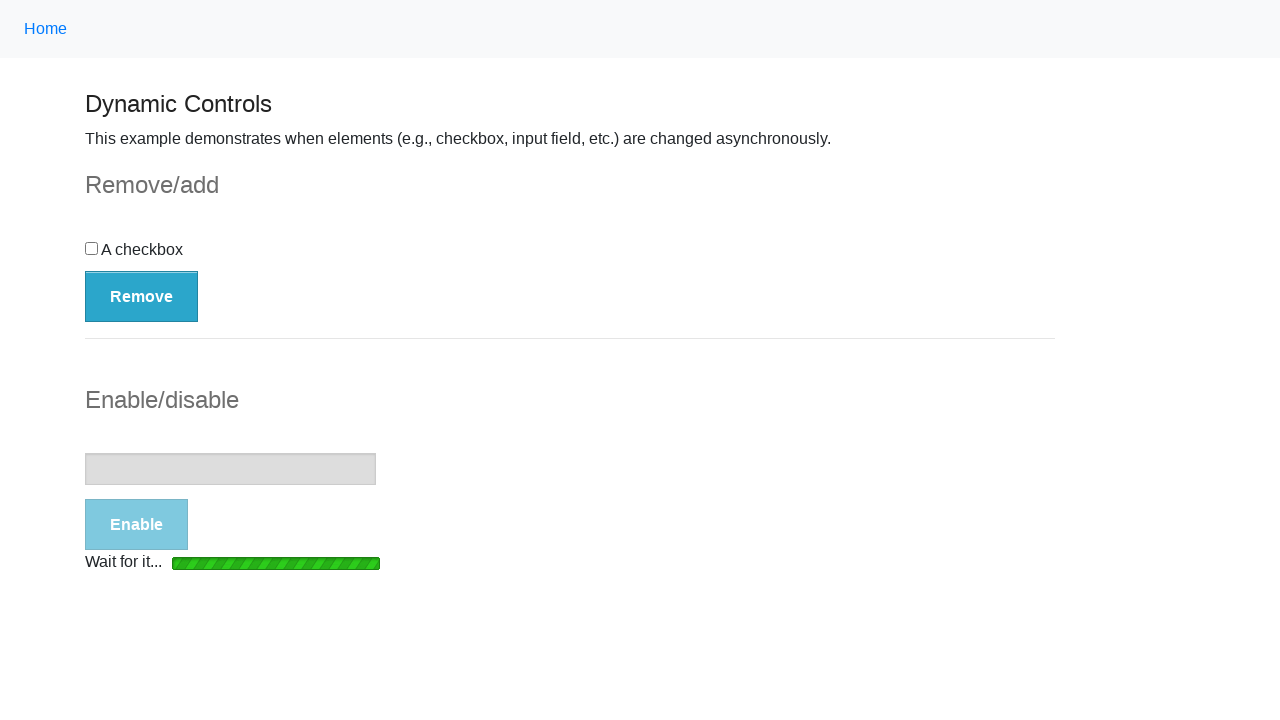

Loading bar disappeared
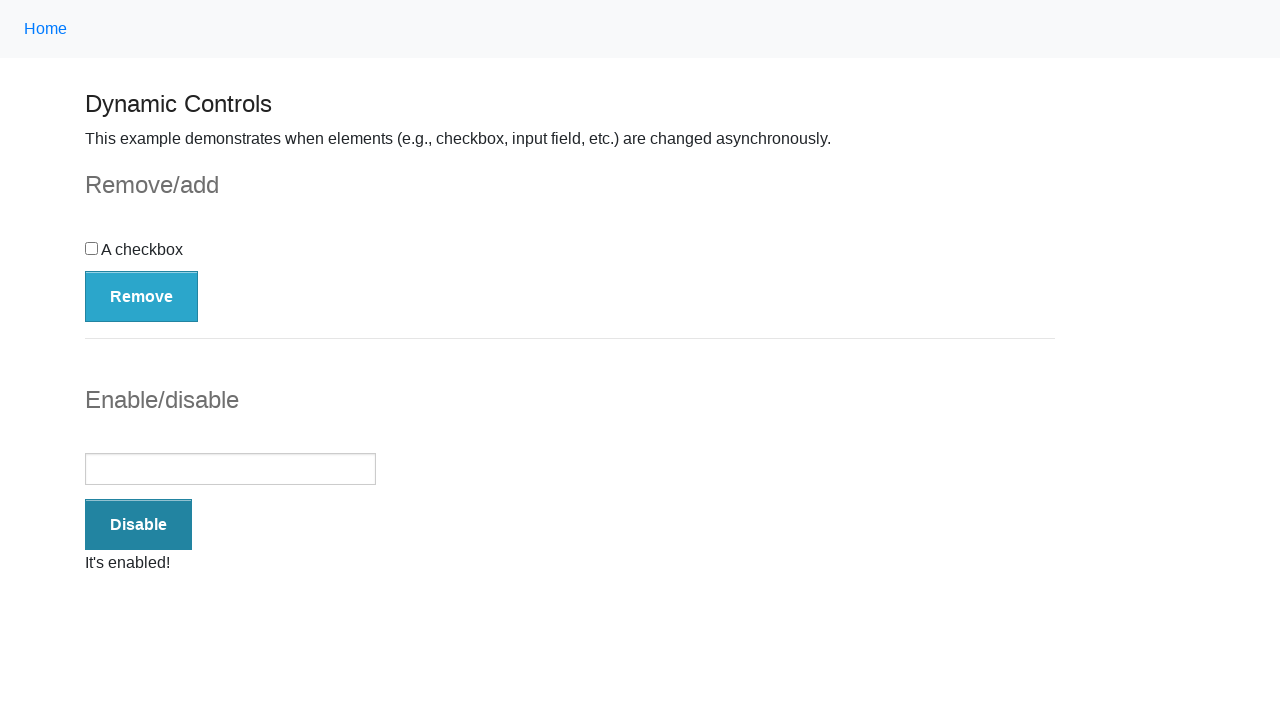

Verified input box is enabled
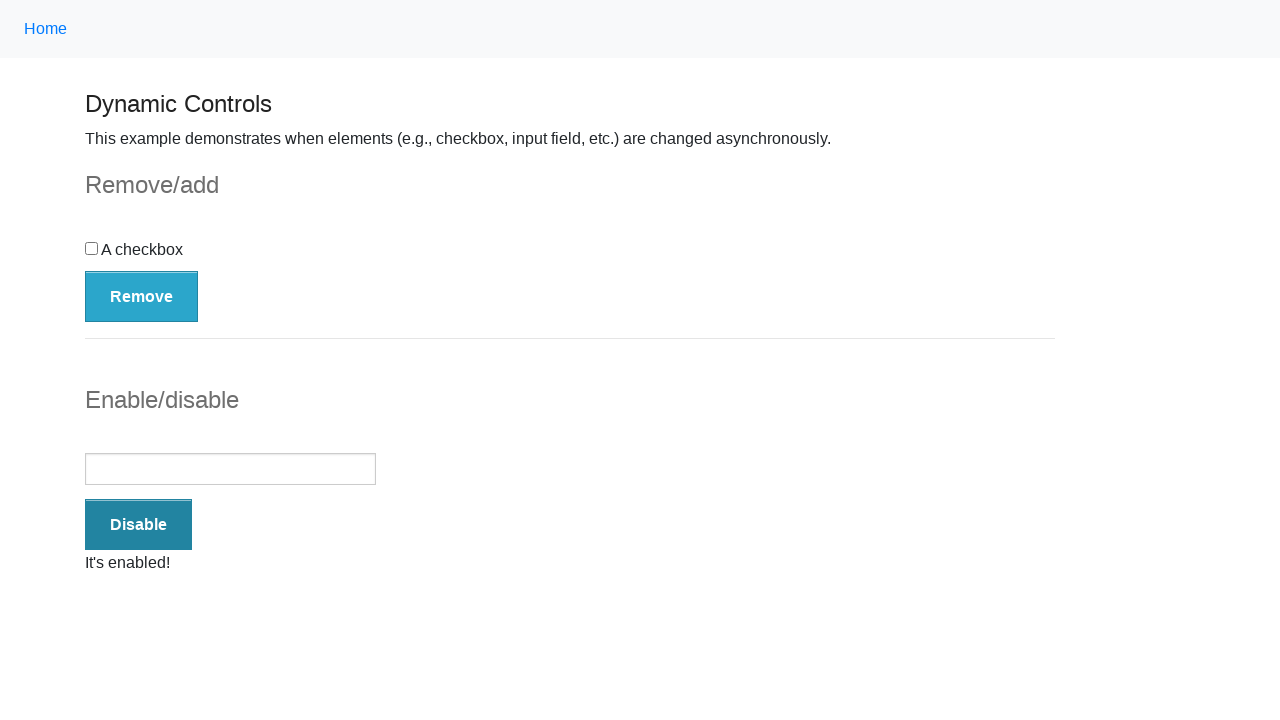

Verified 'It's enabled!' message is visible
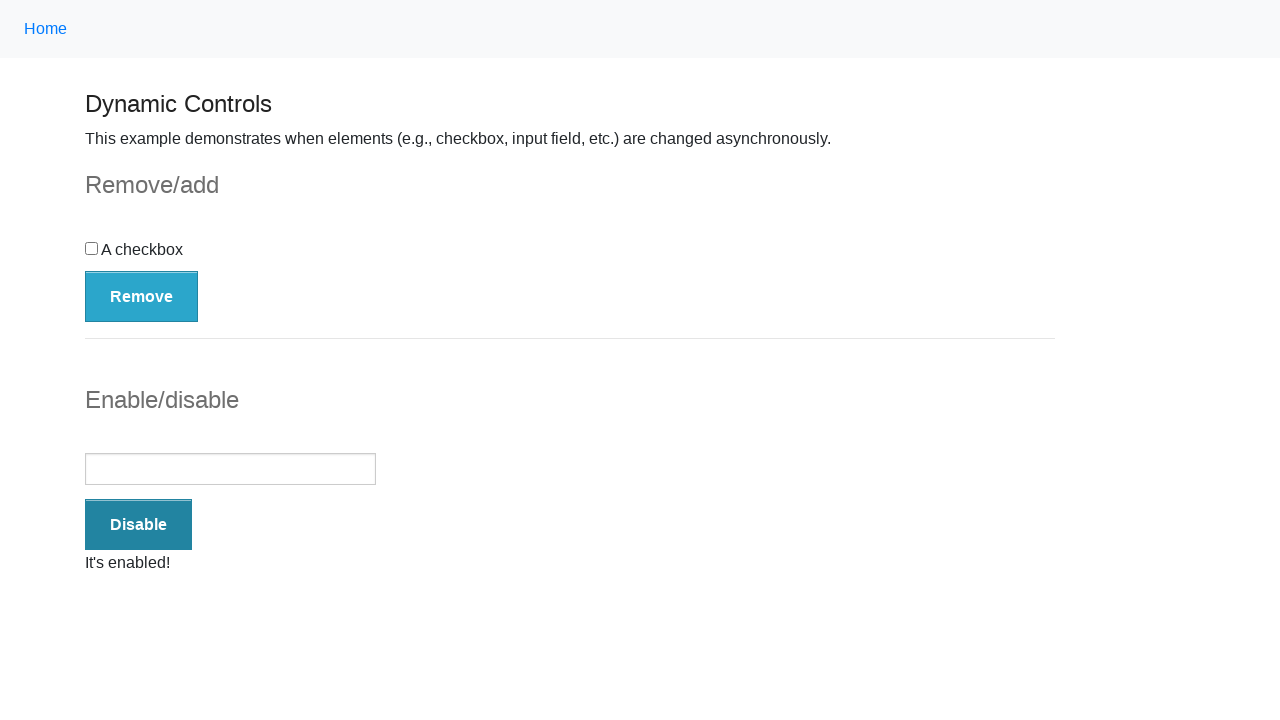

Verified 'It's enabled!' text is present in message
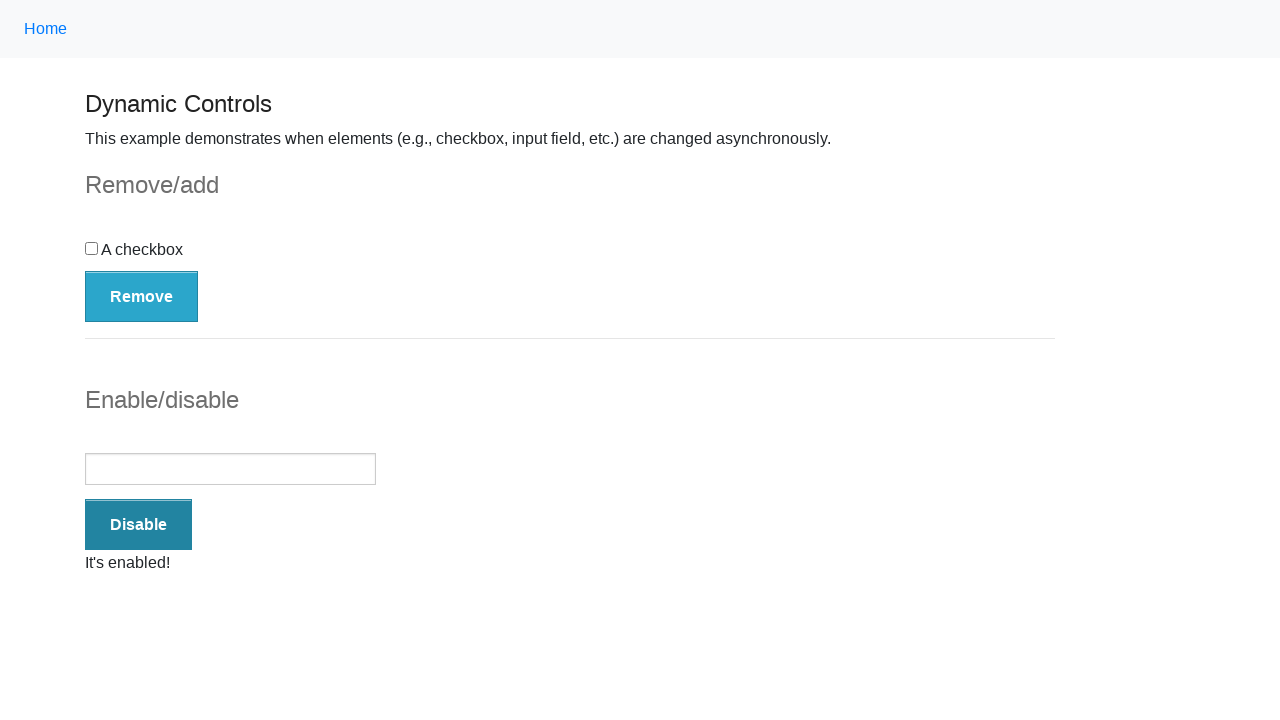

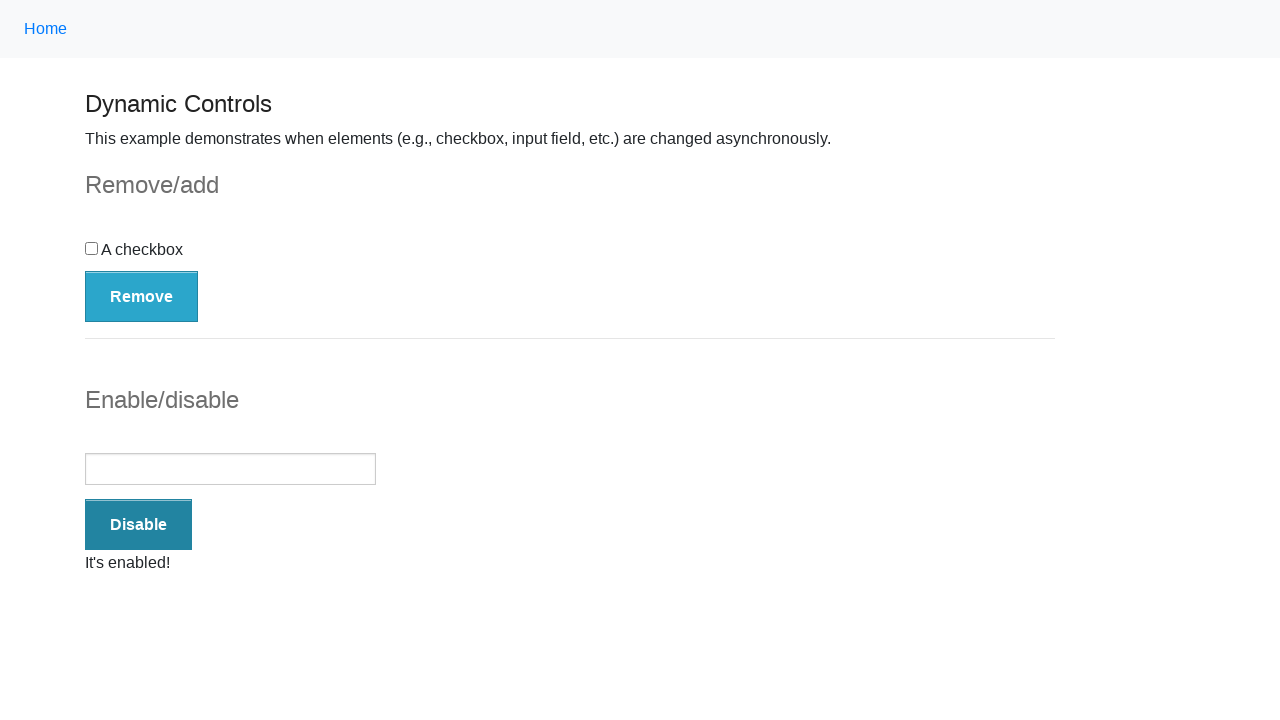